Tests browser tab and window functionality on DemoQA by clicking menu items to open new tabs and windows, switching between them, and closing them.

Starting URL: https://demoqa.com/

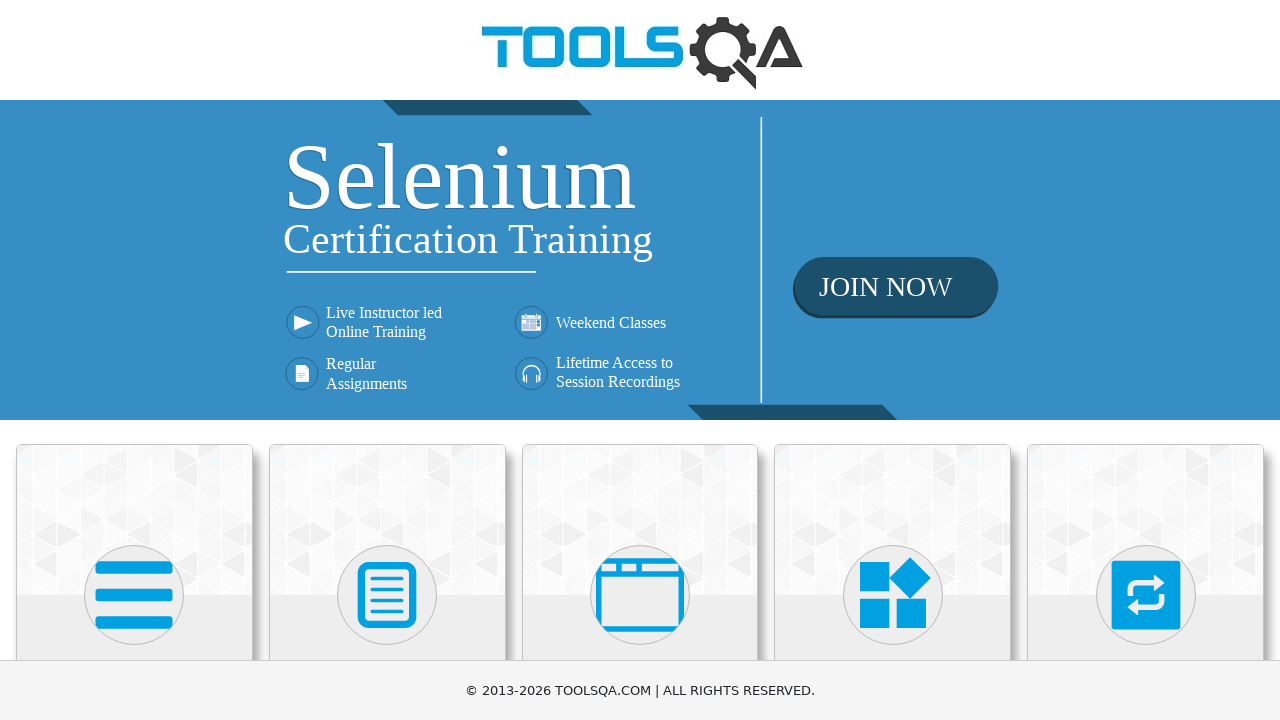

Clicked on 'Alerts, Frame & Windows' menu item at (640, 360) on xpath=//h5[text()='Alerts, Frame & Windows']
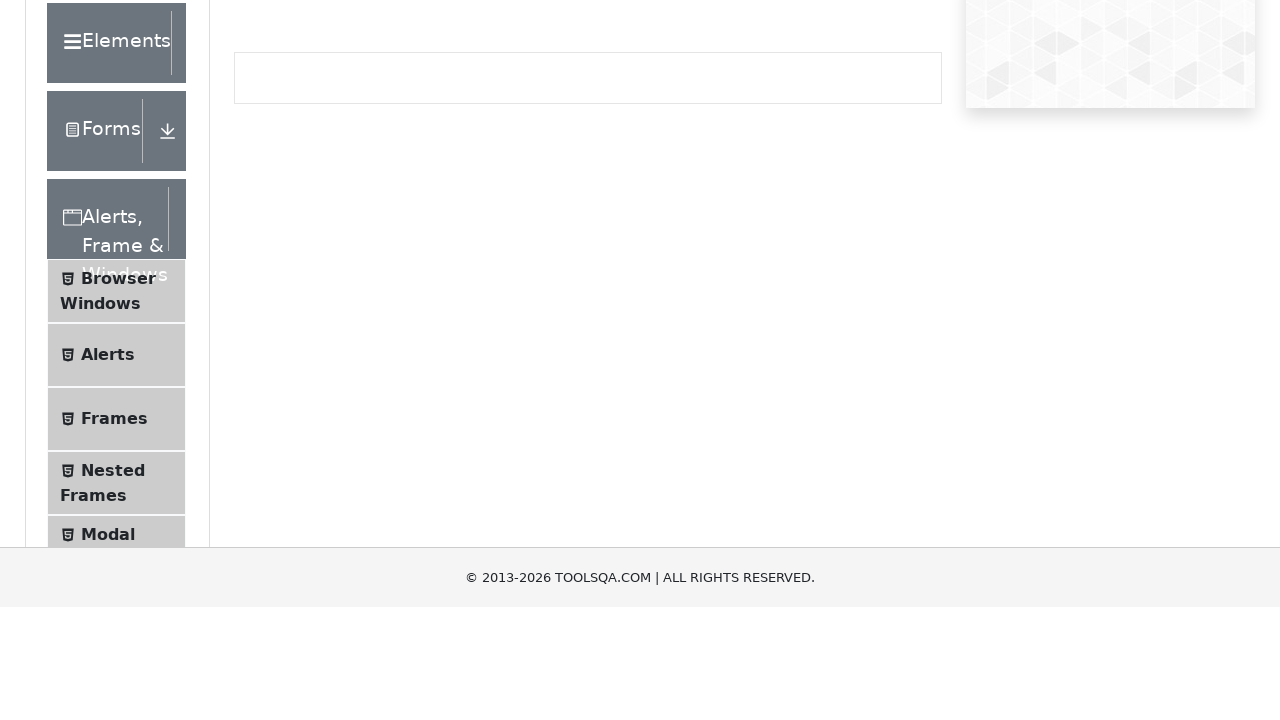

Clicked on 'Browser Windows' submenu item at (118, 424) on xpath=//span[text()='Browser Windows']
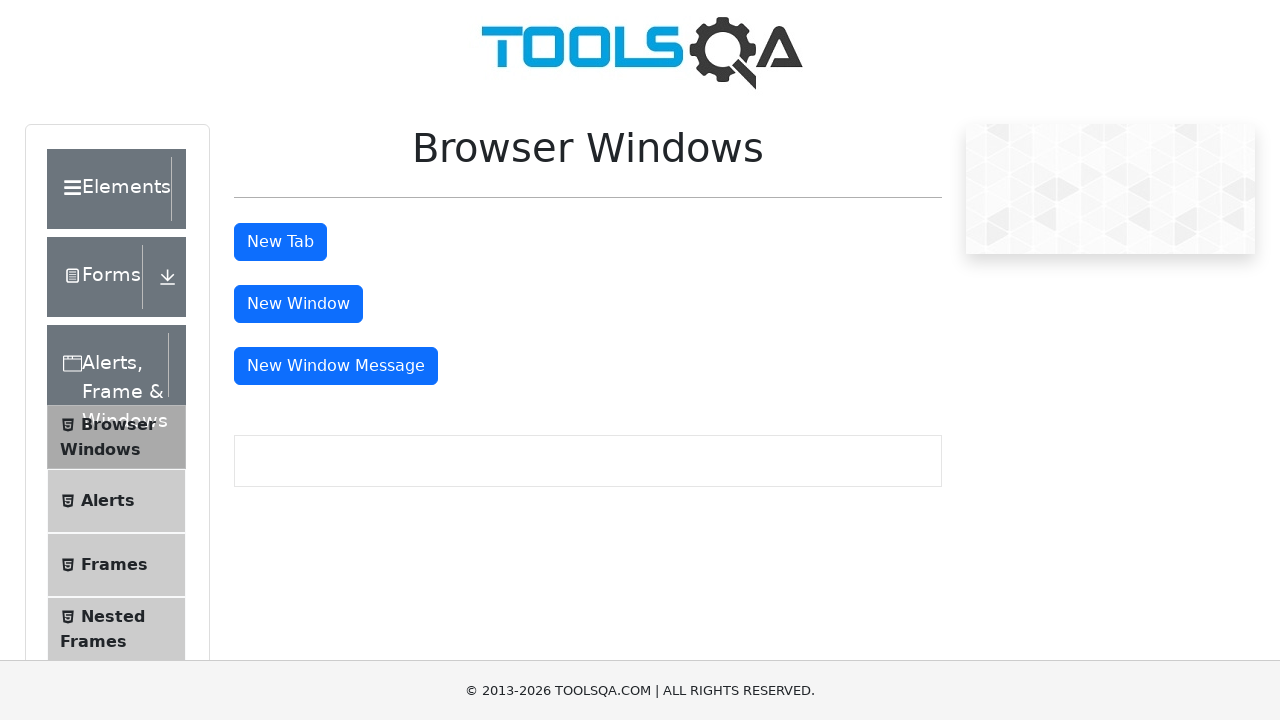

Clicked 'New Tab' button to open a new tab at (280, 242) on #tabButton
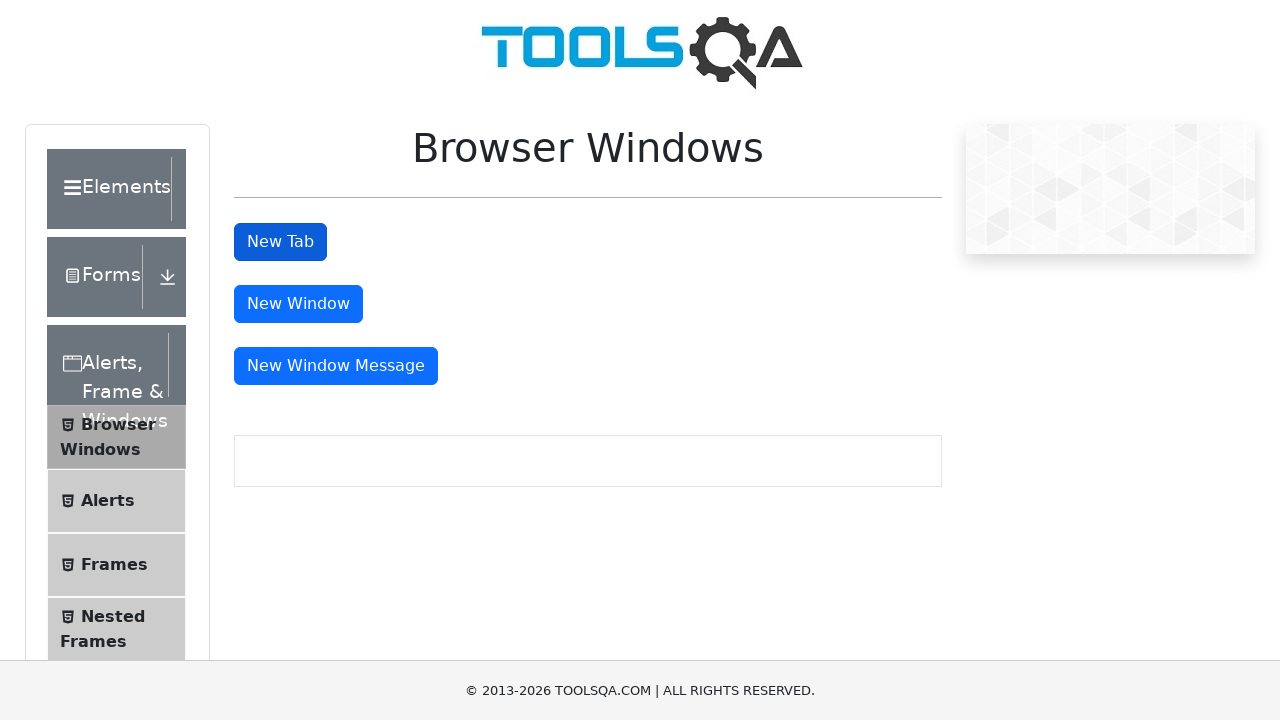

New tab loaded successfully
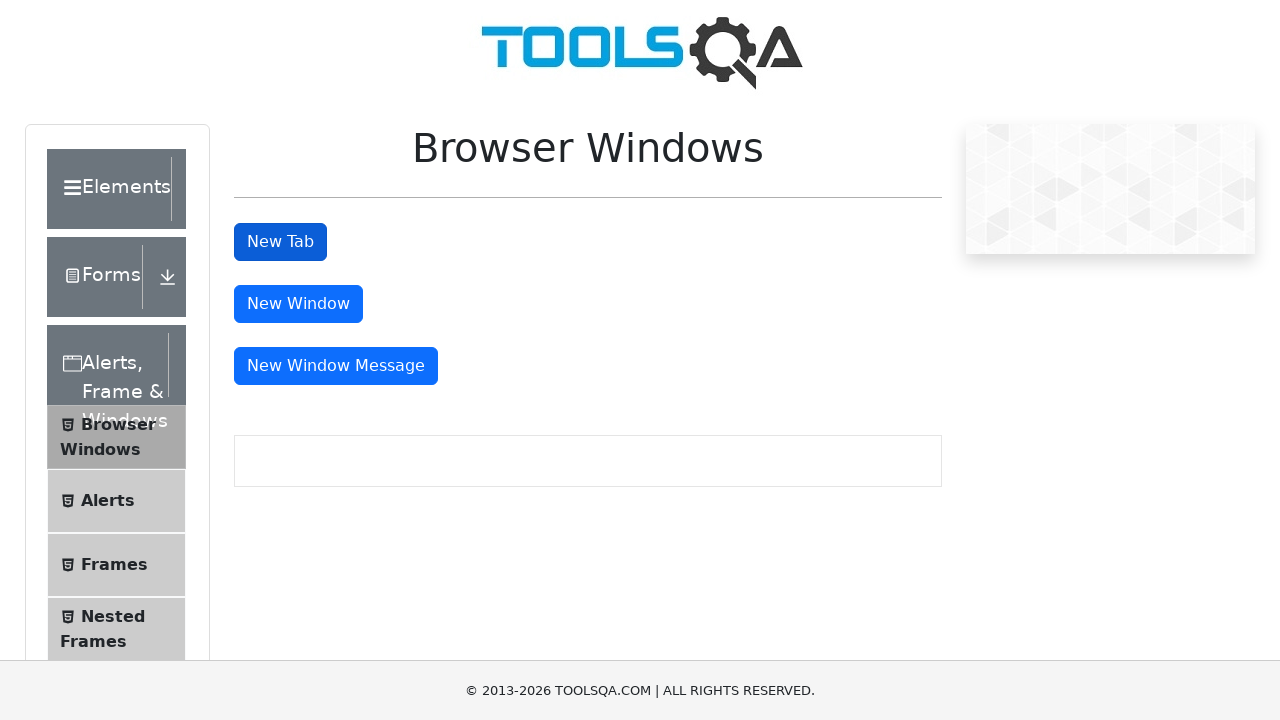

Closed the new tab
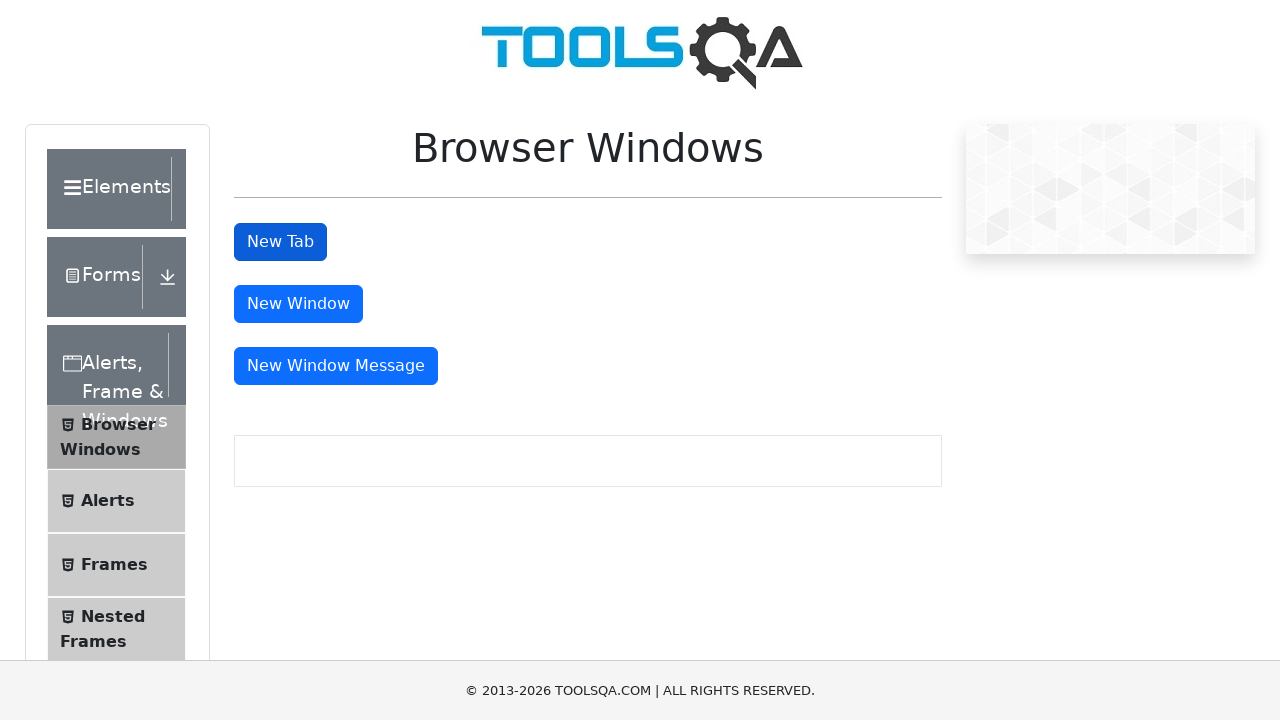

Clicked 'New Window' button to open a new window at (298, 304) on #windowButton
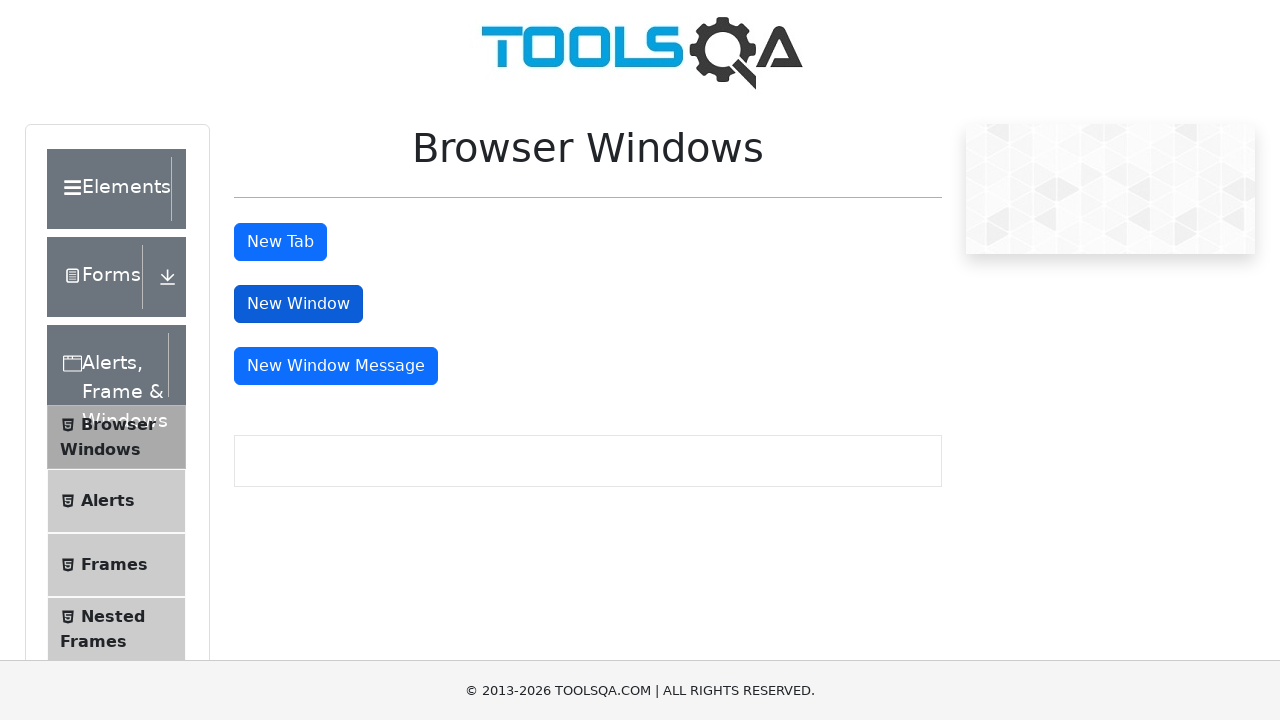

New window loaded successfully
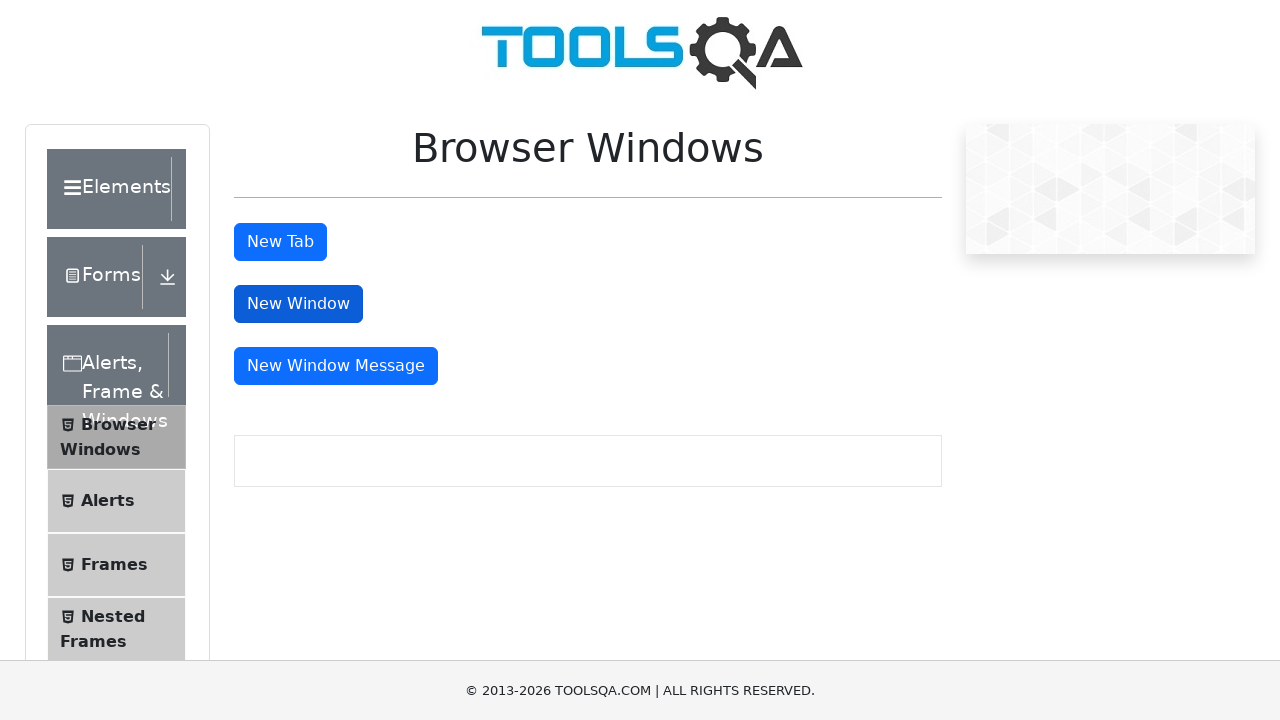

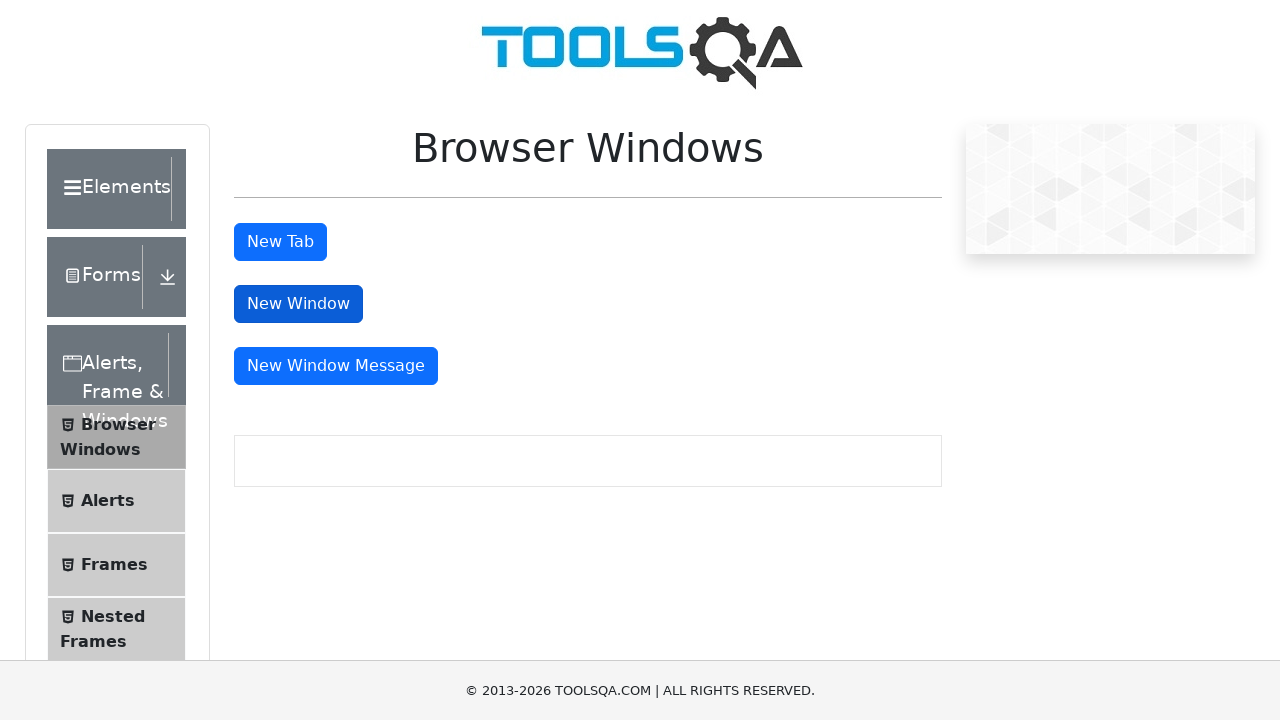